Tests infinite scroll functionality by verifying initial article count, hovering to trigger lazy loading, and confirming new articles appear

Starting URL: https://infinite-scroll.com/demo/full-page/

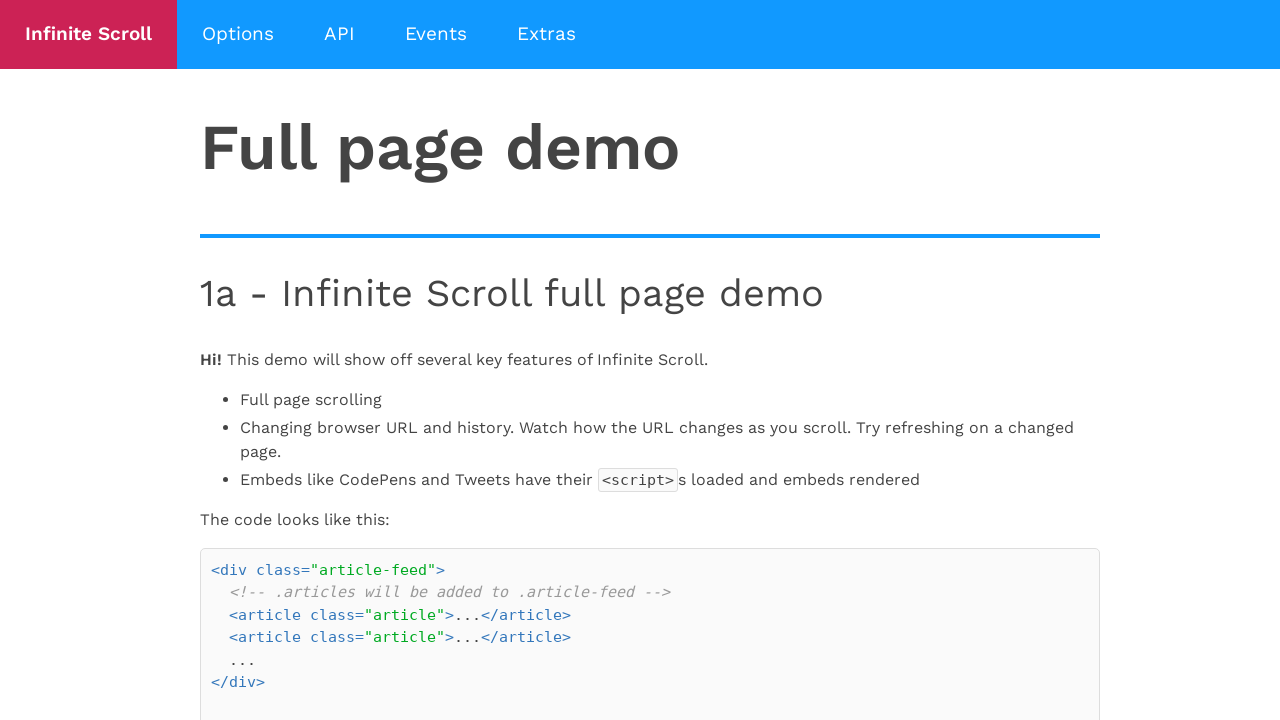

Waited for article elements to load
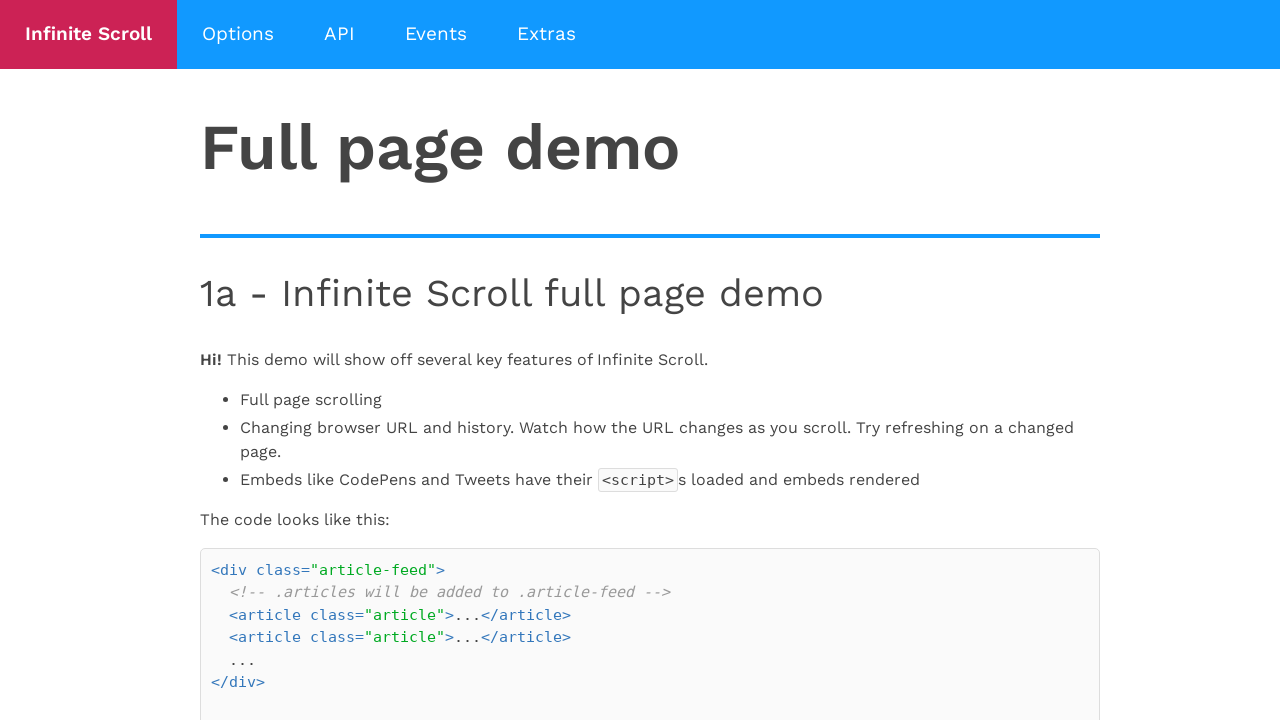

Verified h2 with text '2a' is not visible initially
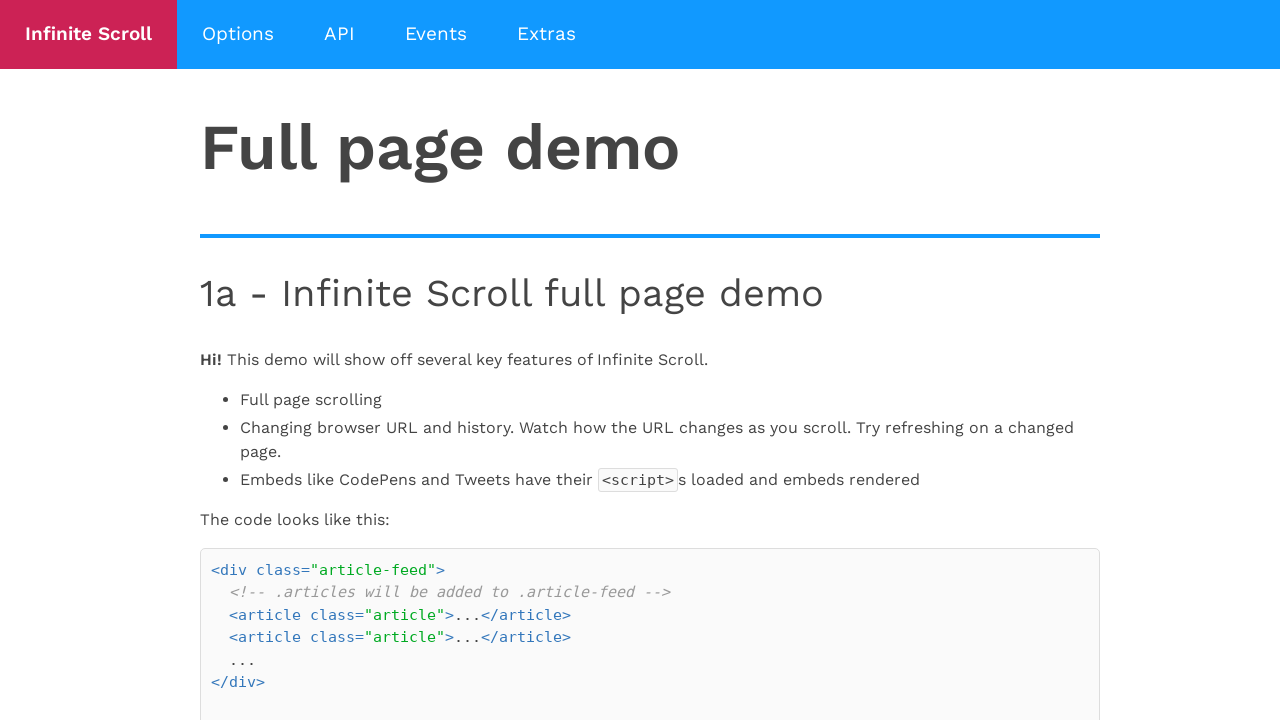

Verified there are 2 articles initially
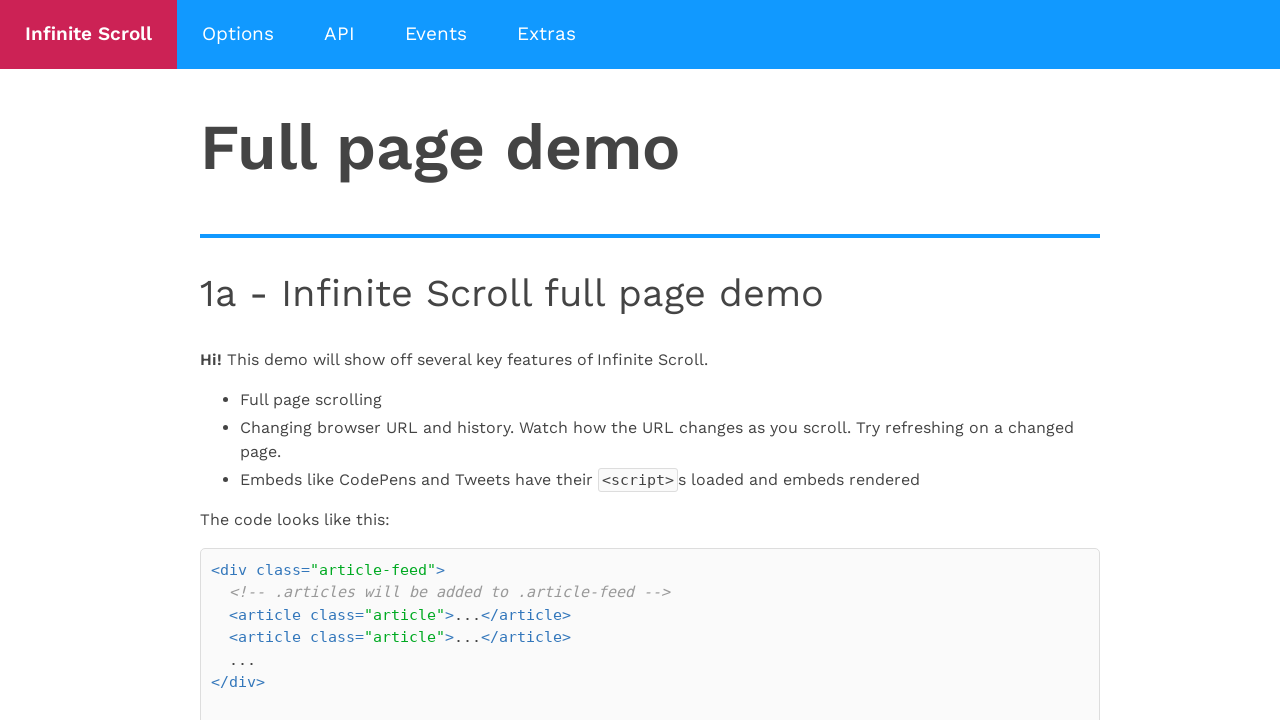

Hovered over the second article to trigger infinite scroll at (650, 360) on article >> nth=1
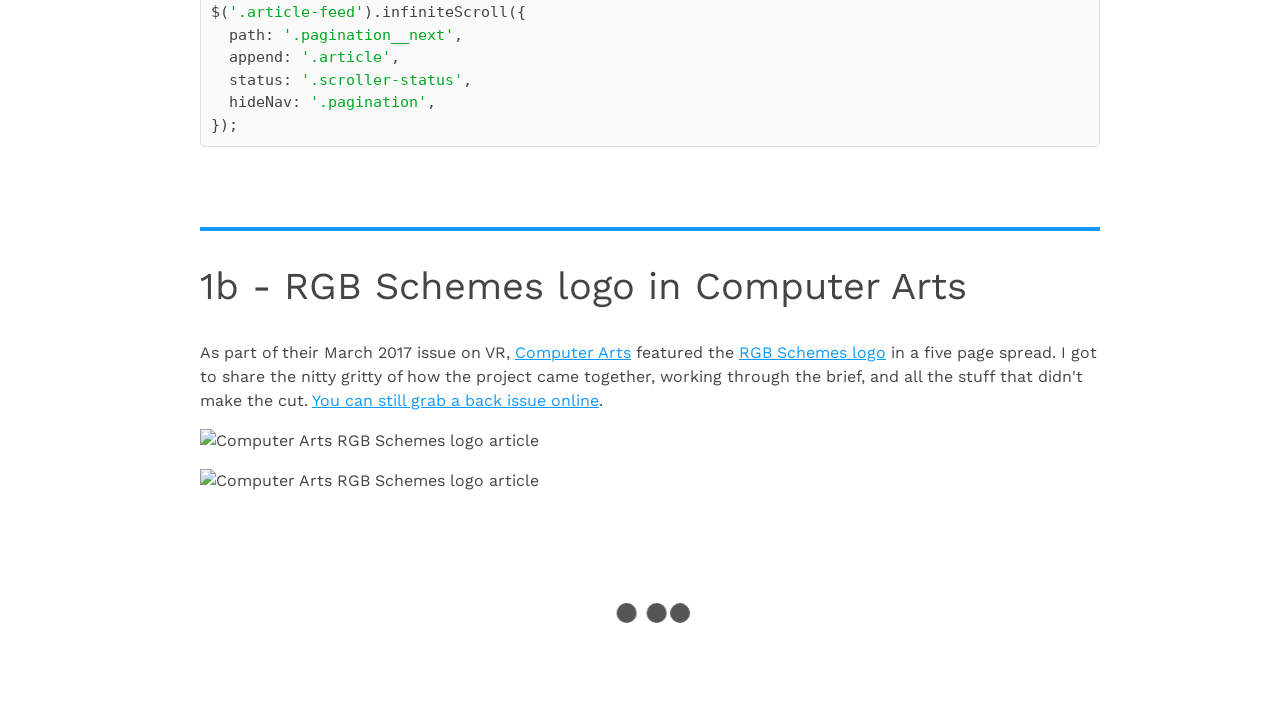

Waited for infinite scroll to load more articles (5 or more total)
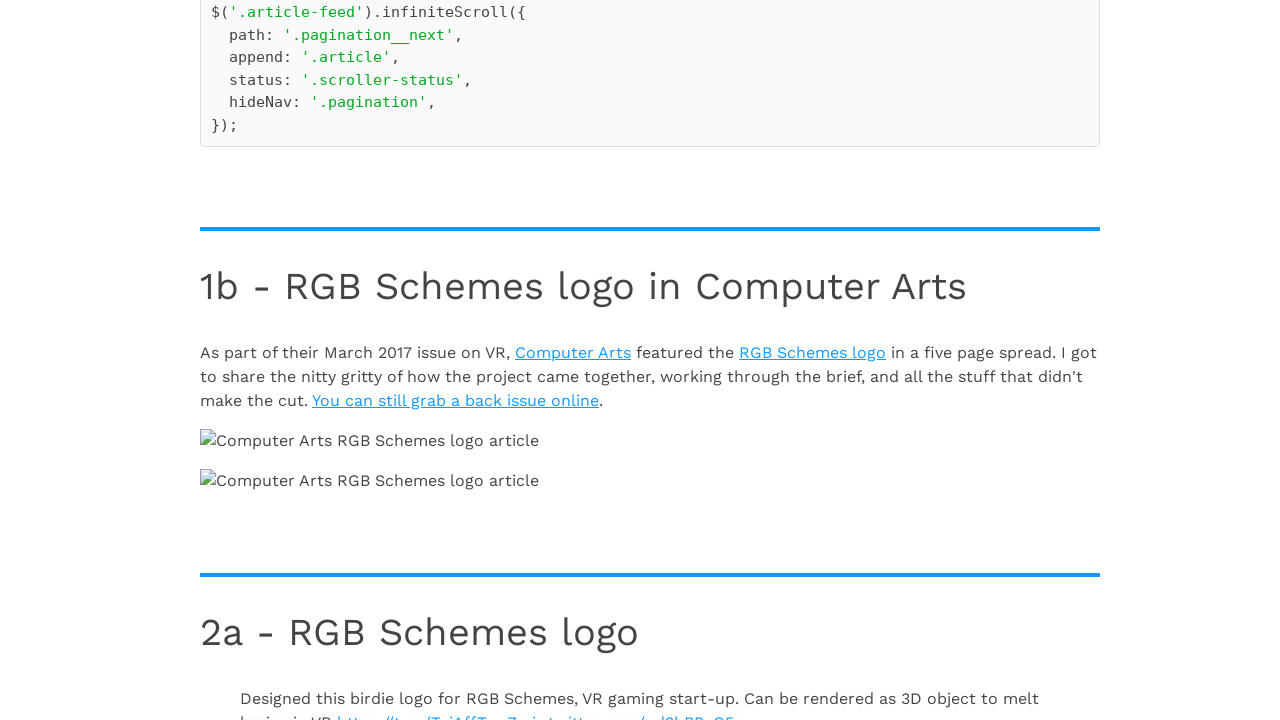

Verified there are now 5 articles after lazy loading
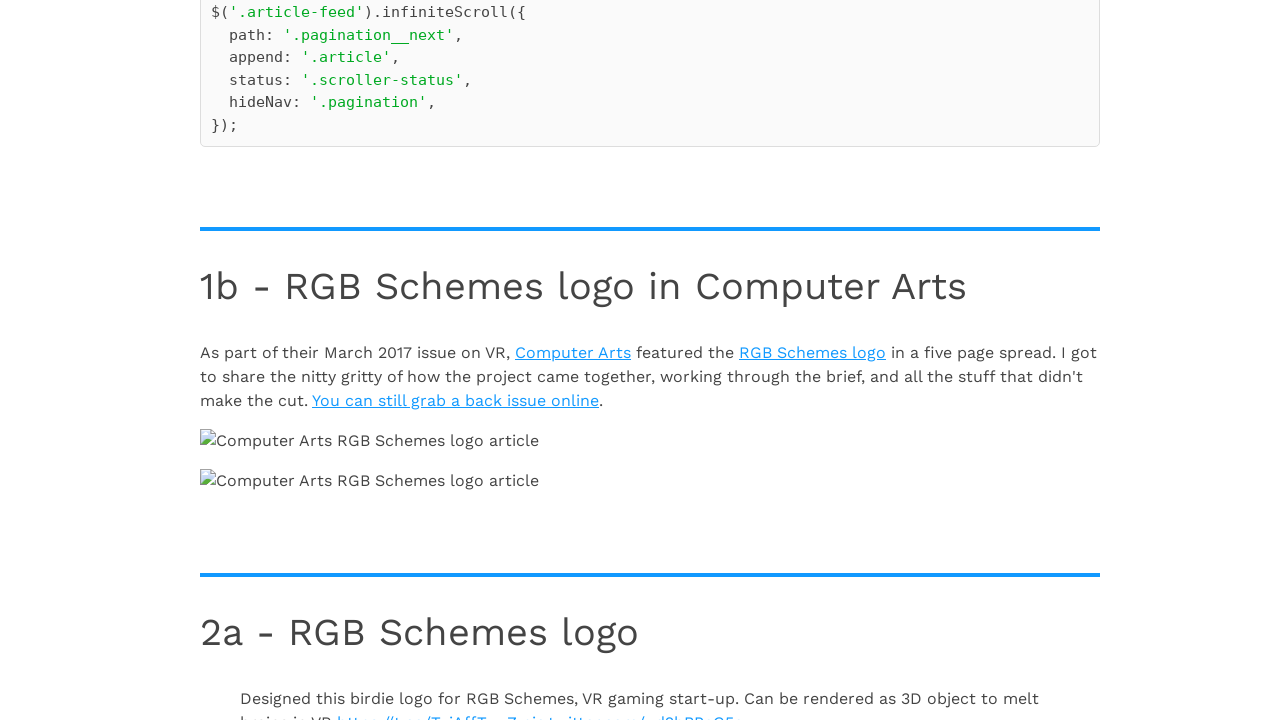

Verified h2 with text '2a' is now visible after infinite scroll
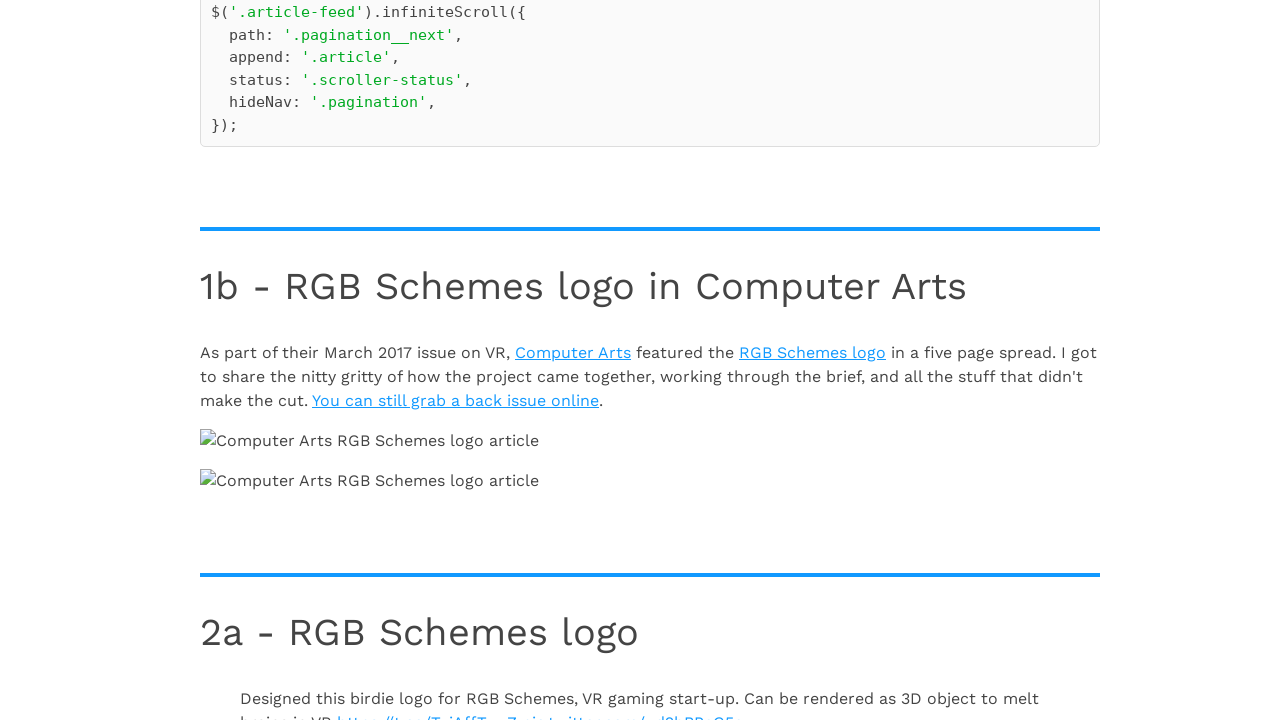

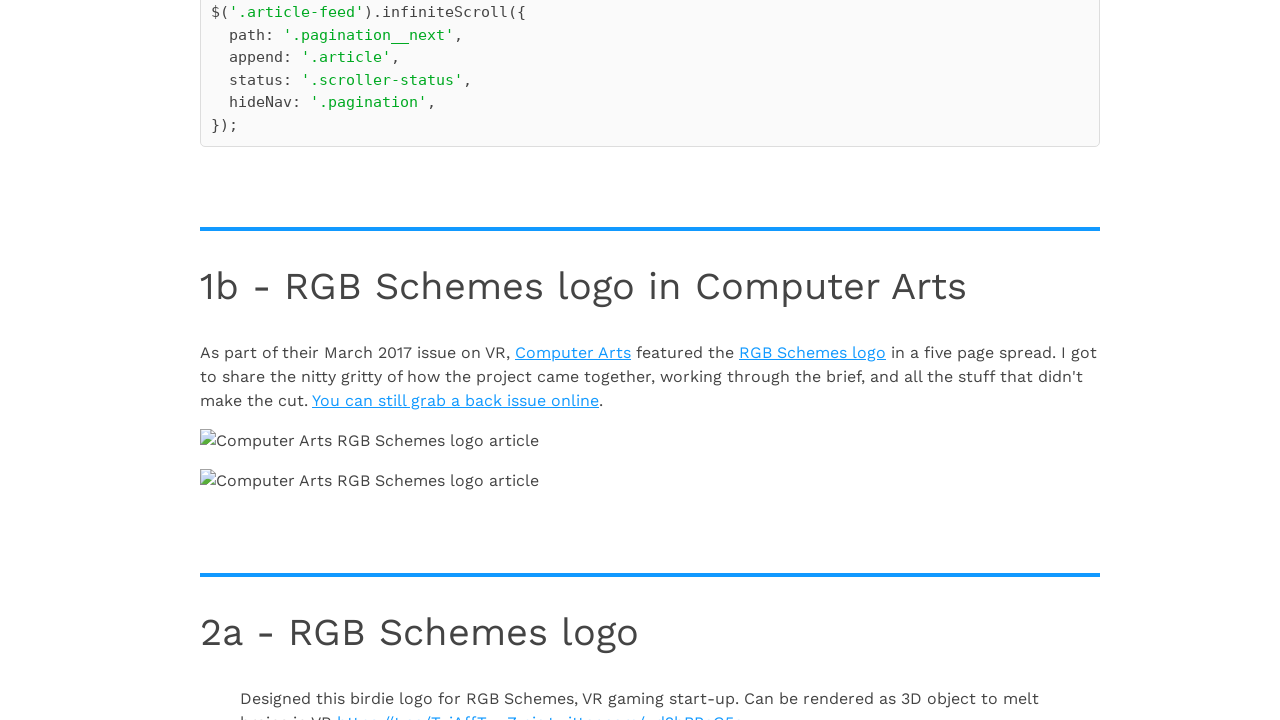